Verifies that the page contains the heading text "Selenium - Automation Practice Form"

Starting URL: https://www.tutorialspoint.com/selenium/practice/register.php

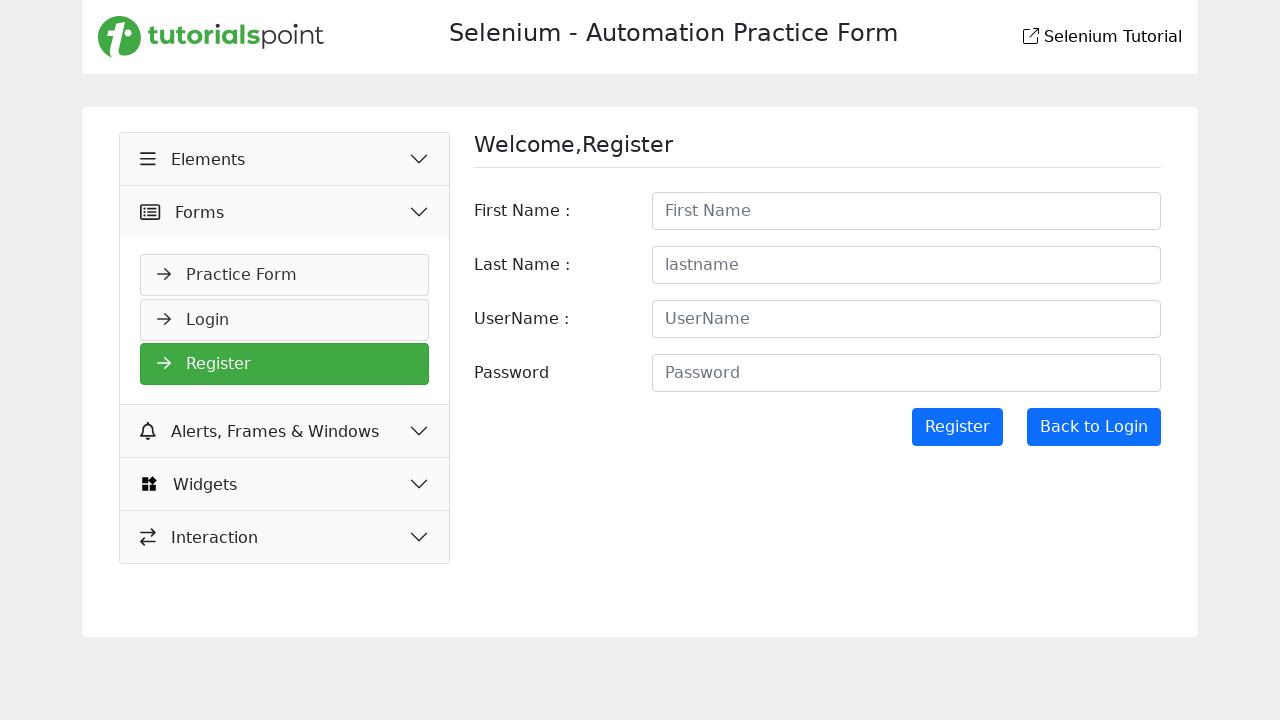

Navigated to Selenium practice form registration page
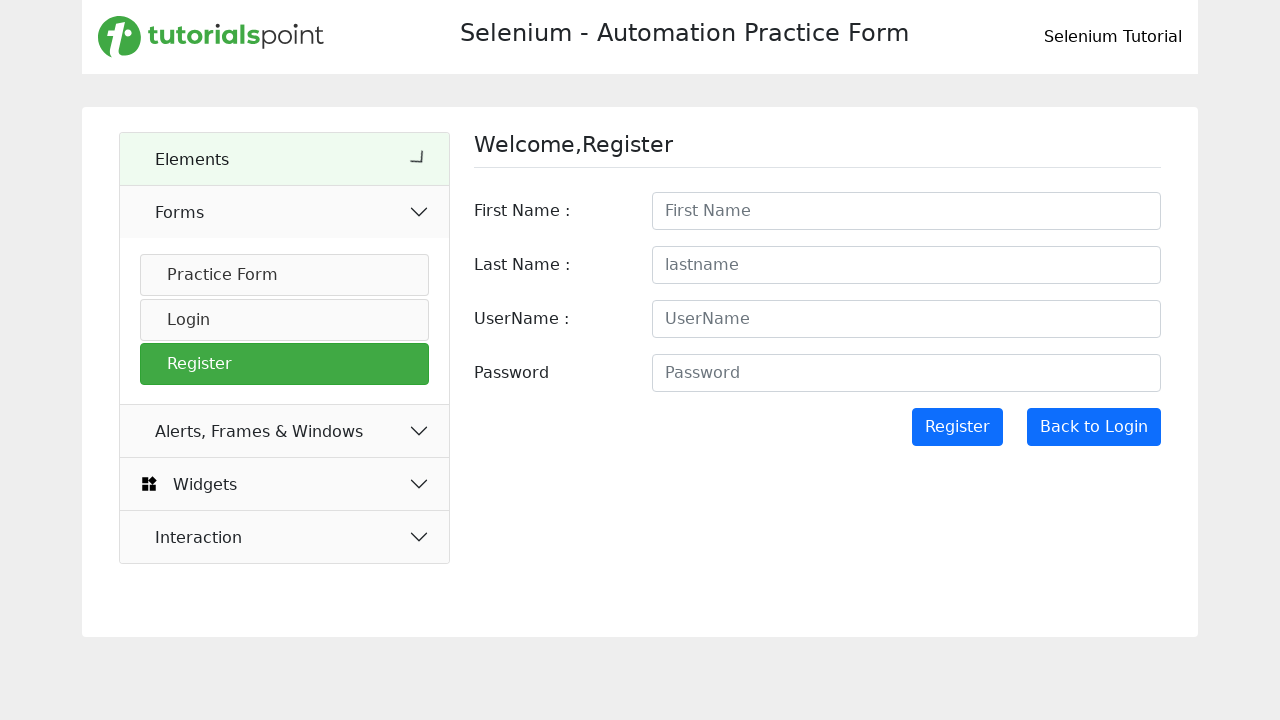

Located h1 heading with text 'Selenium - Automation Practice Form'
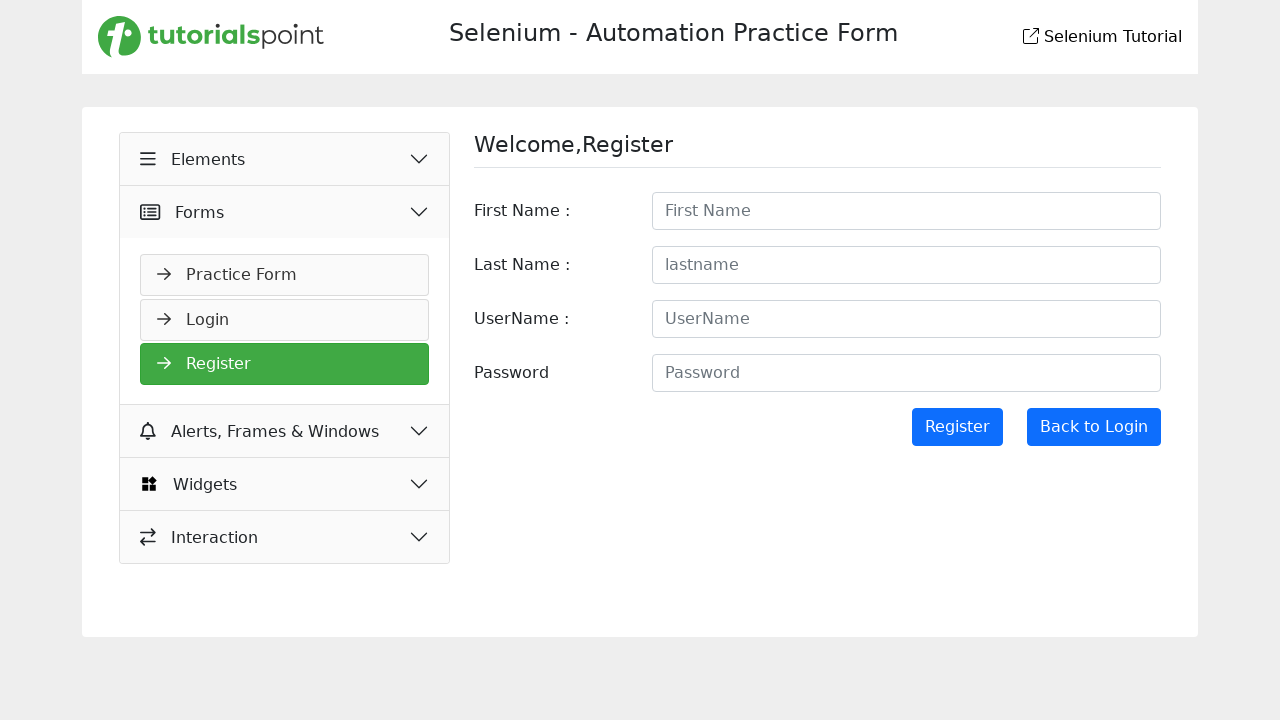

Verified that heading text matches 'Selenium - Automation Practice Form'
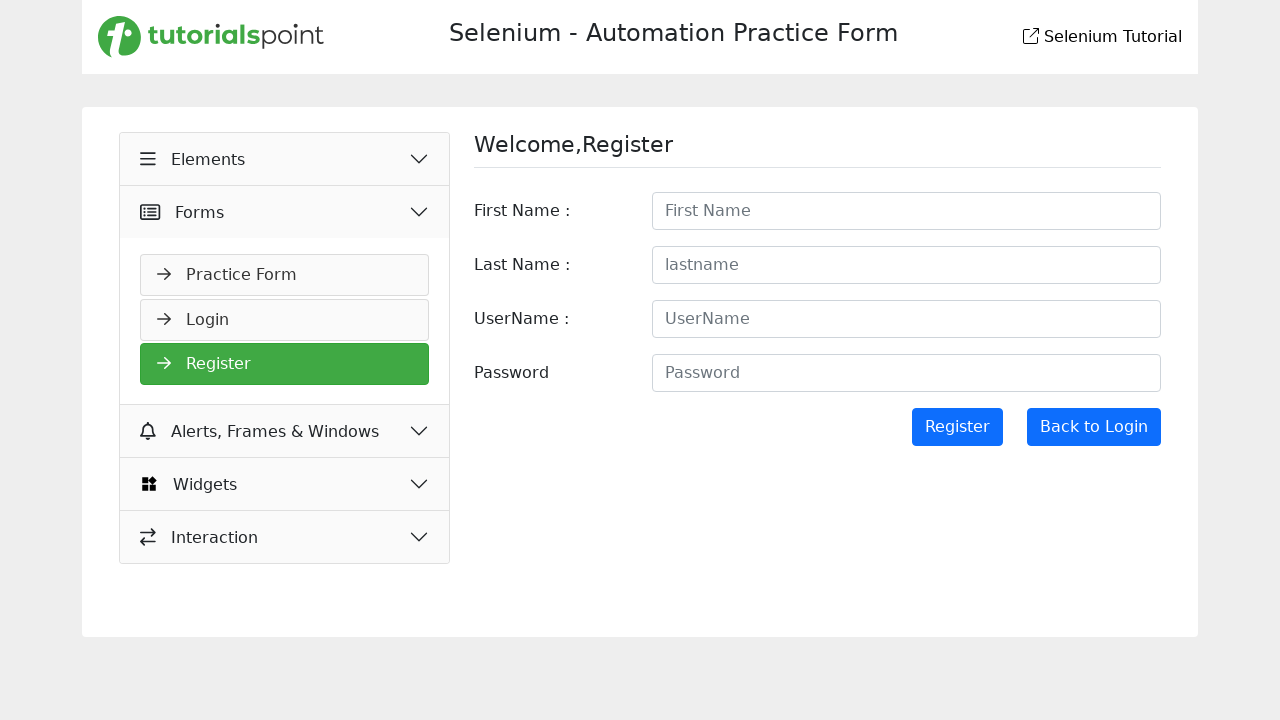

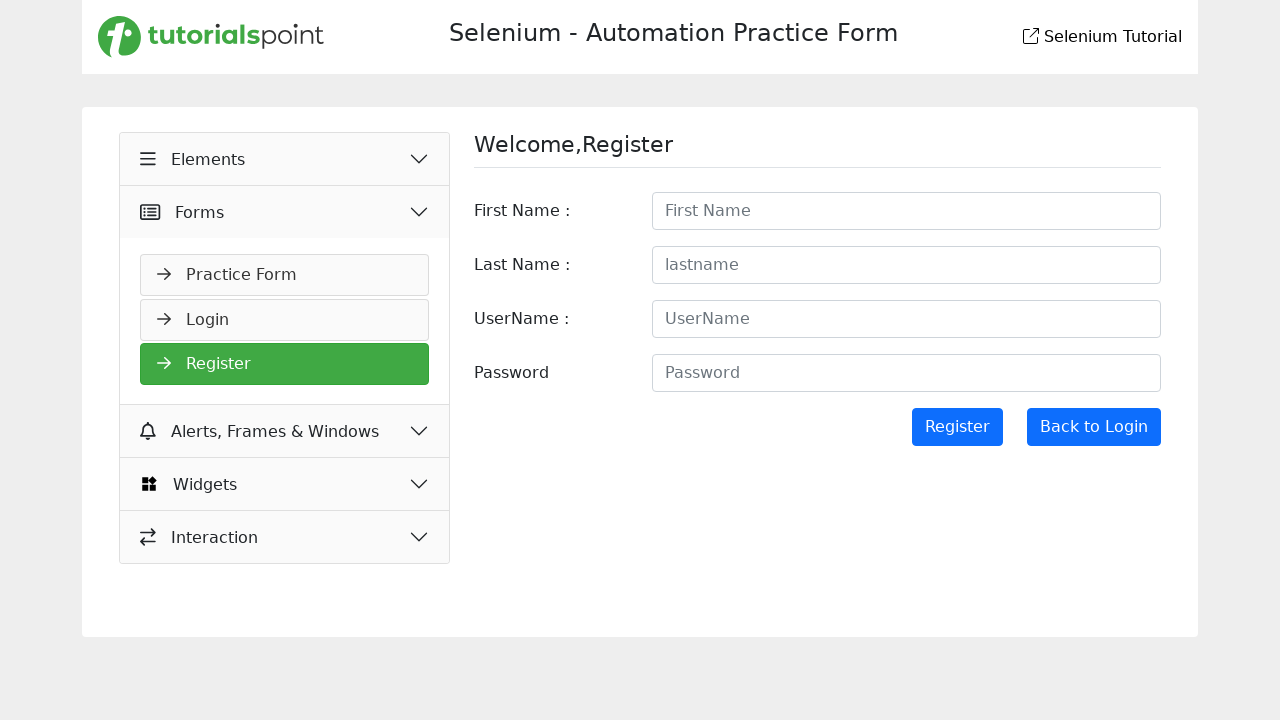